Tests right-click functionality on a box element within an iframe and verifies that the background color changes to yellow after performing the context click action

Starting URL: https://api.jquery.com/contextmenu/

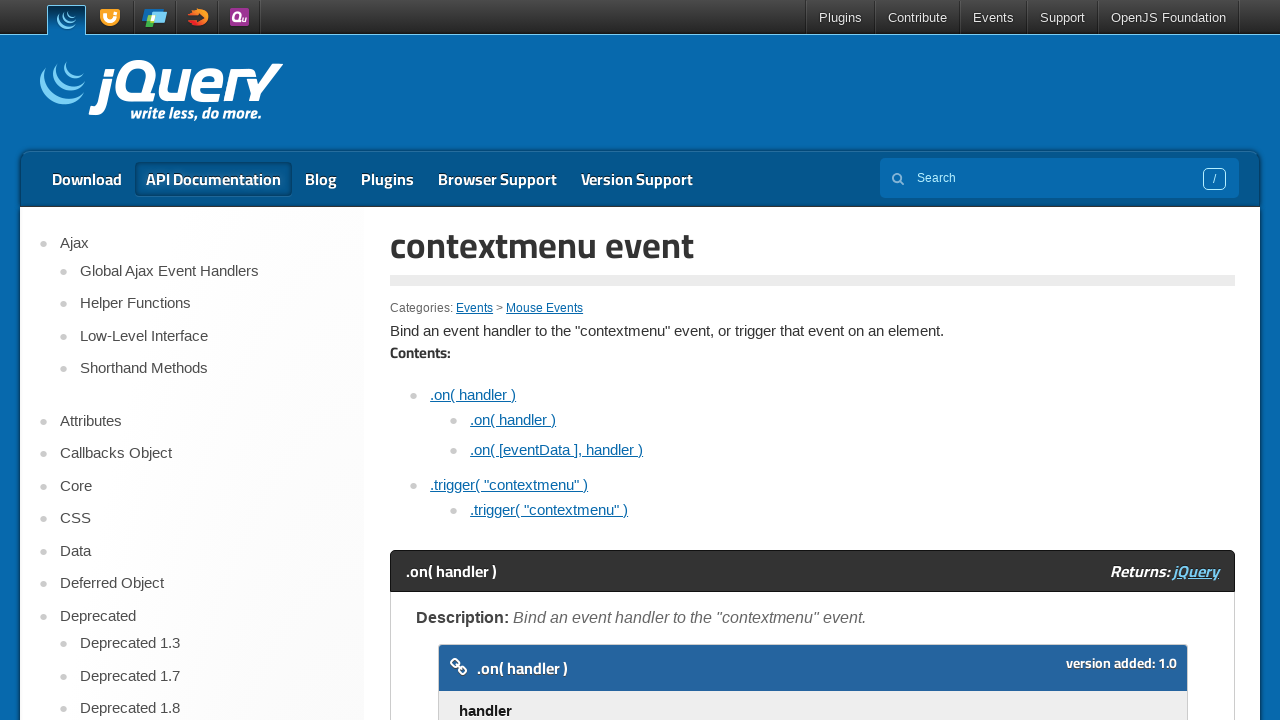

Located iframe containing the box element
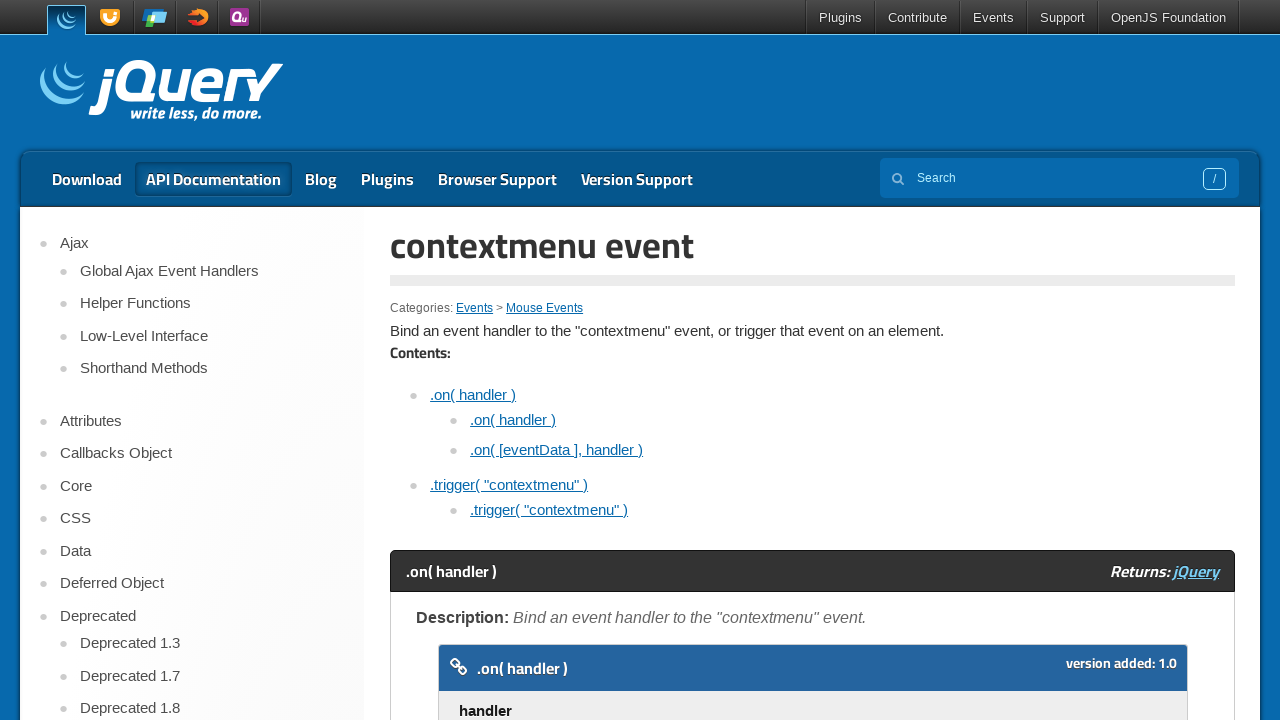

Located box element within iframe
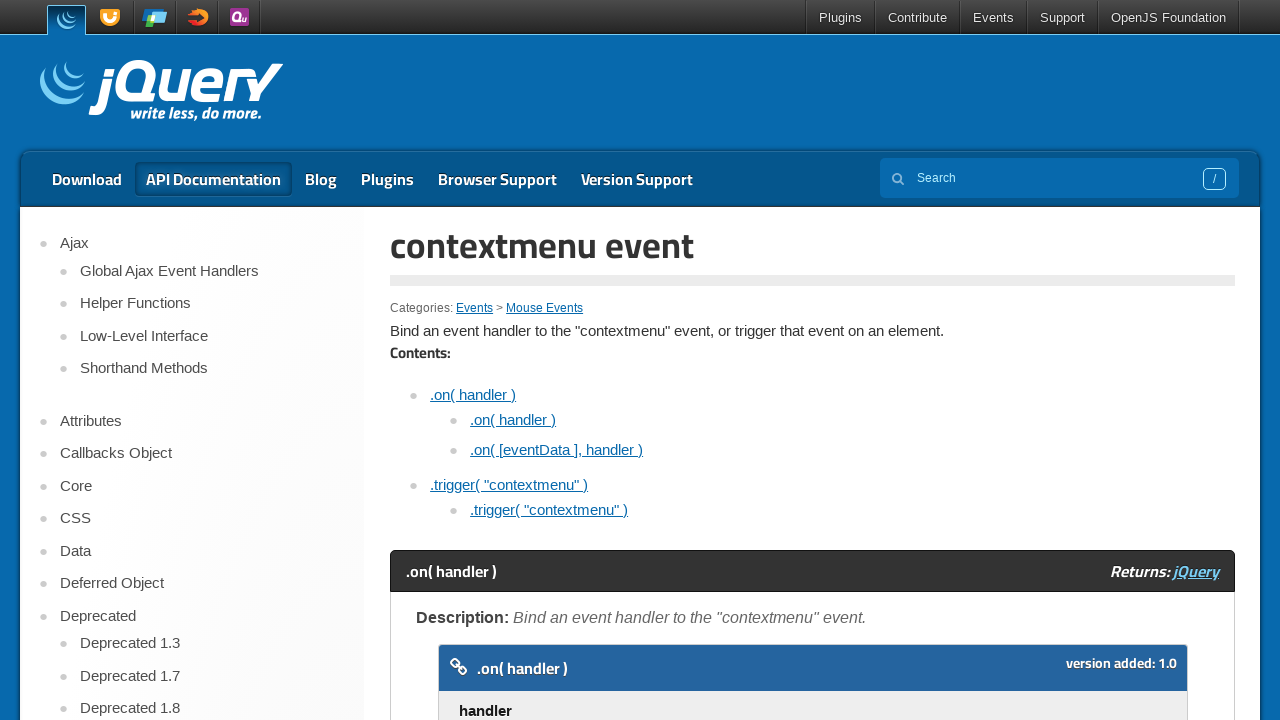

Performed right-click on box element at (478, 360) on xpath=//iframe >> internal:control=enter-frame >> xpath=//body//div
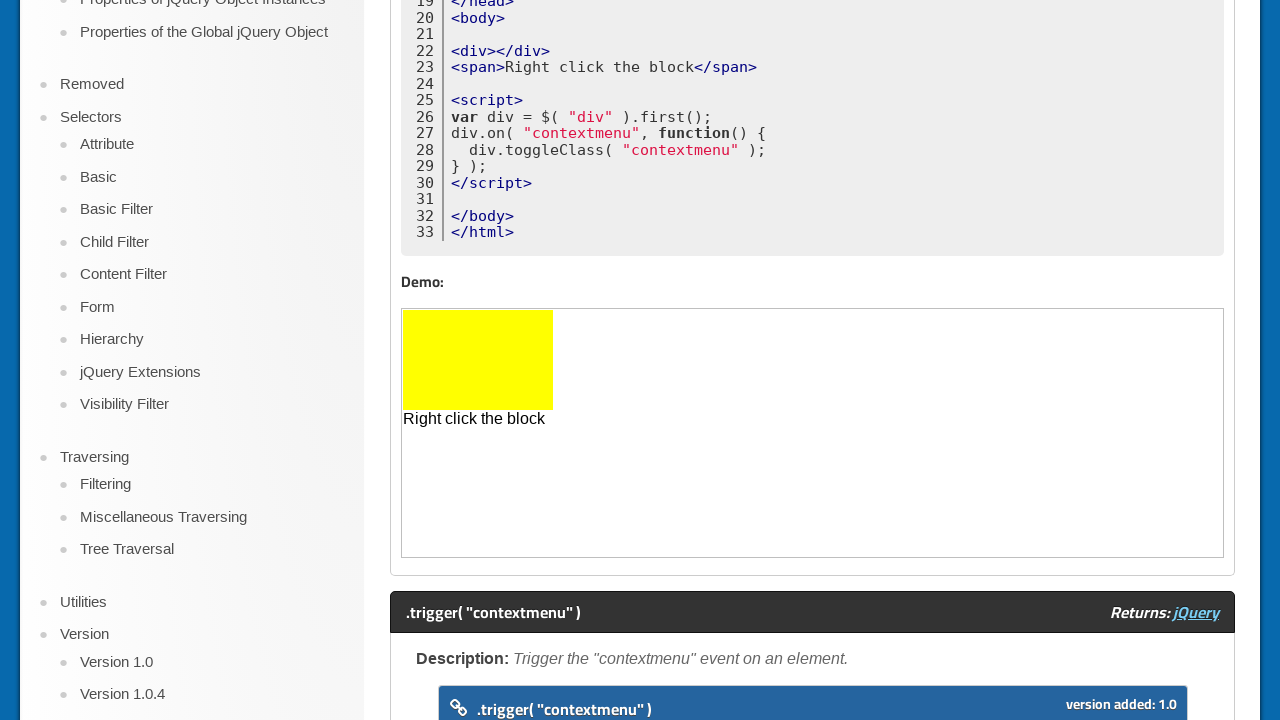

Context menu appeared after right-click
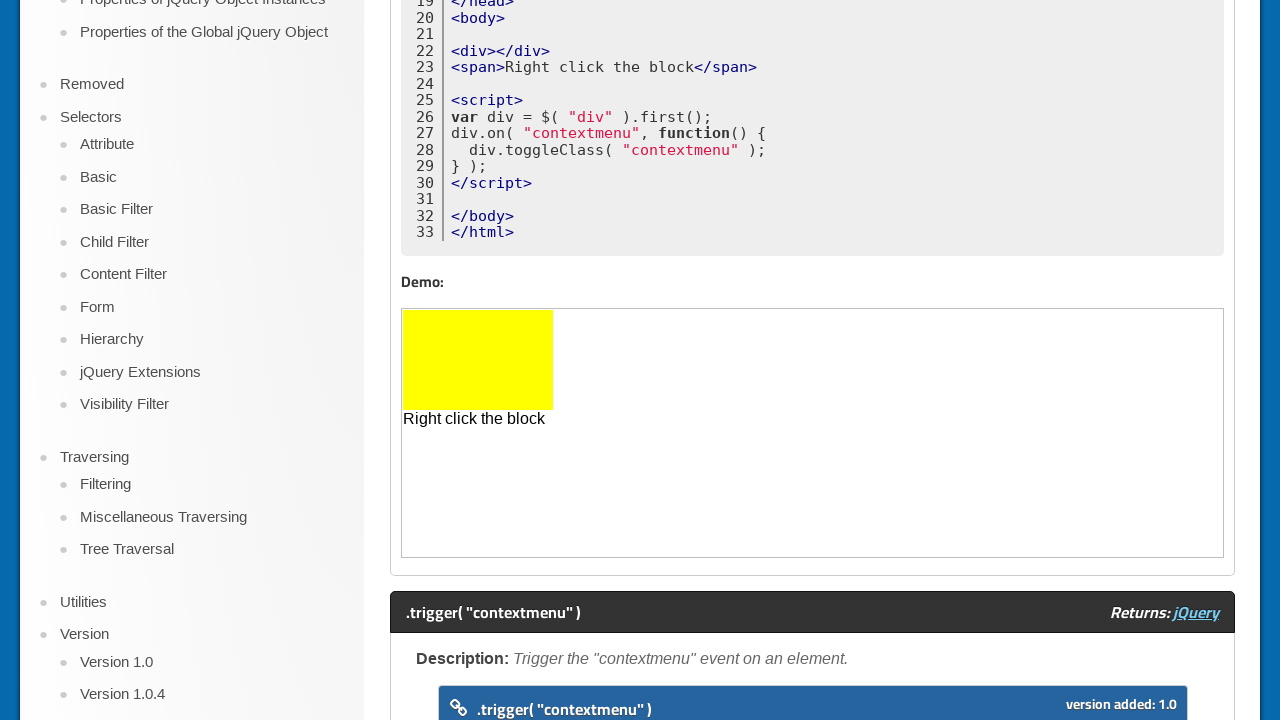

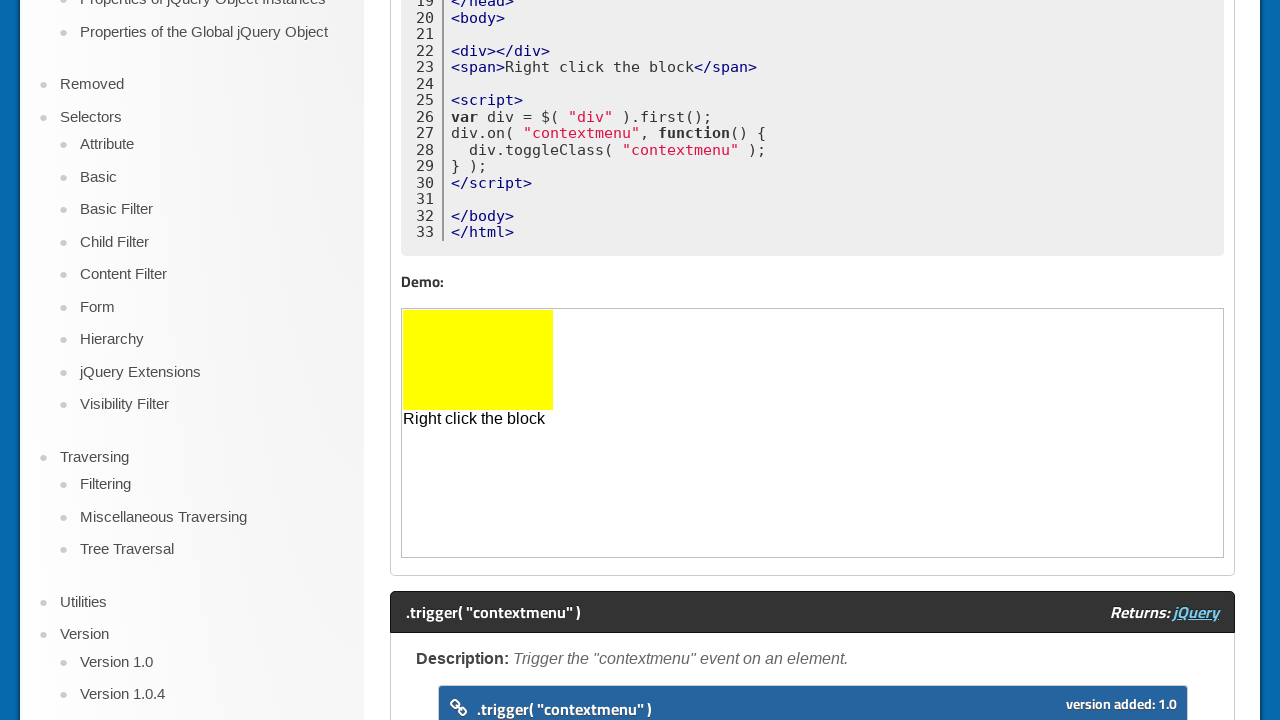